Solves a math captcha by extracting a value from an element attribute, calculating a result, and submitting a form with the answer along with checkbox and radio button selections

Starting URL: http://suninjuly.github.io/get_attribute.html

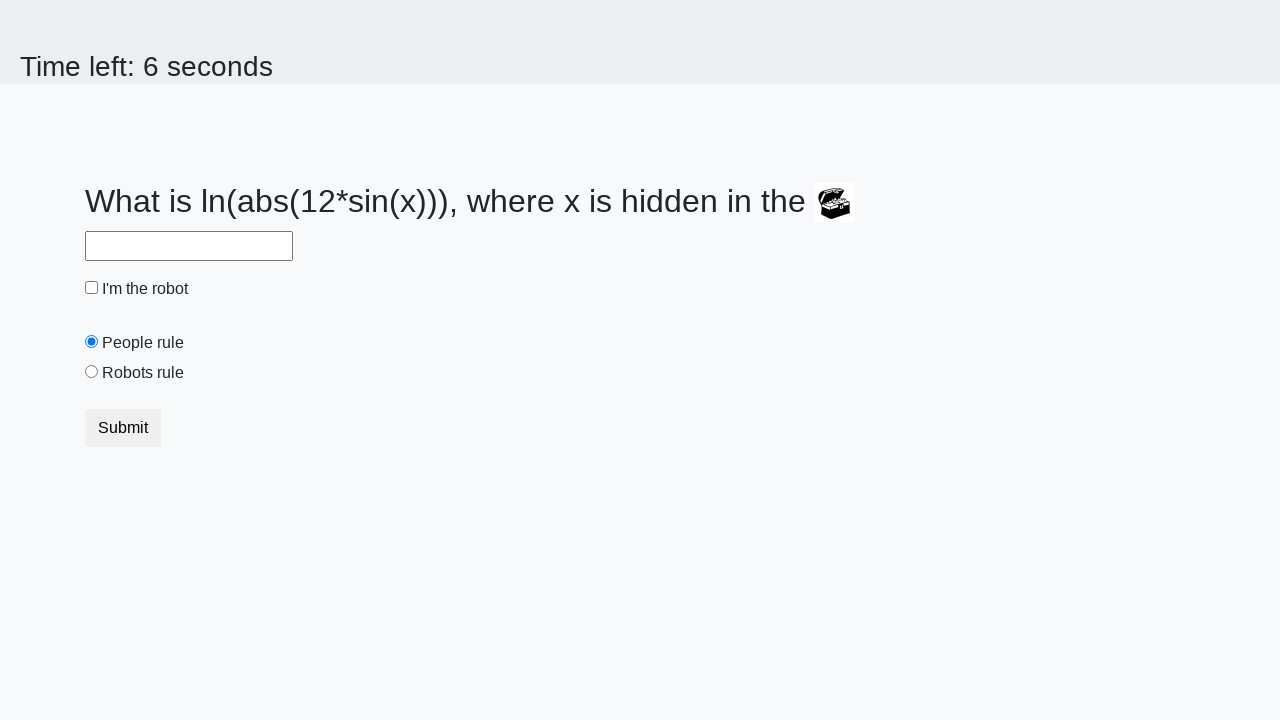

Located treasure element with ID 'treasure'
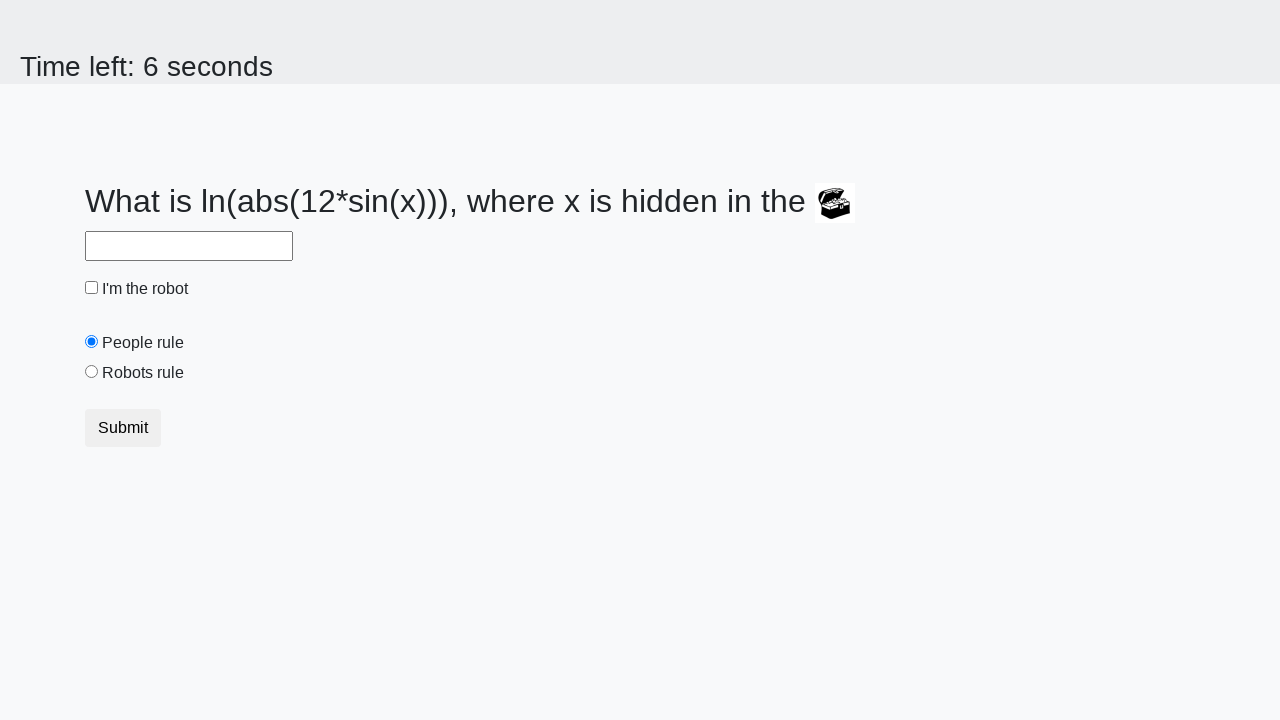

Extracted 'valuex' attribute value from treasure element
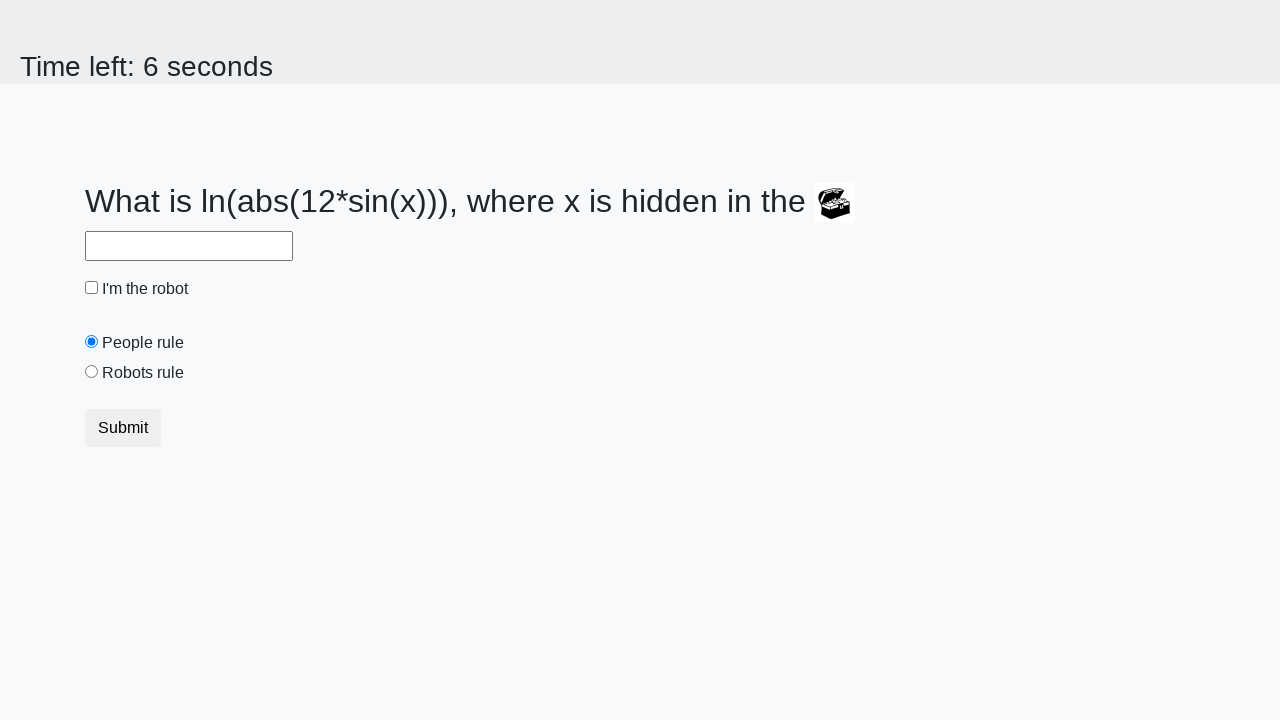

Calculated math captcha answer using formula: log(abs(12*sin(413))) = 2.477757394900064
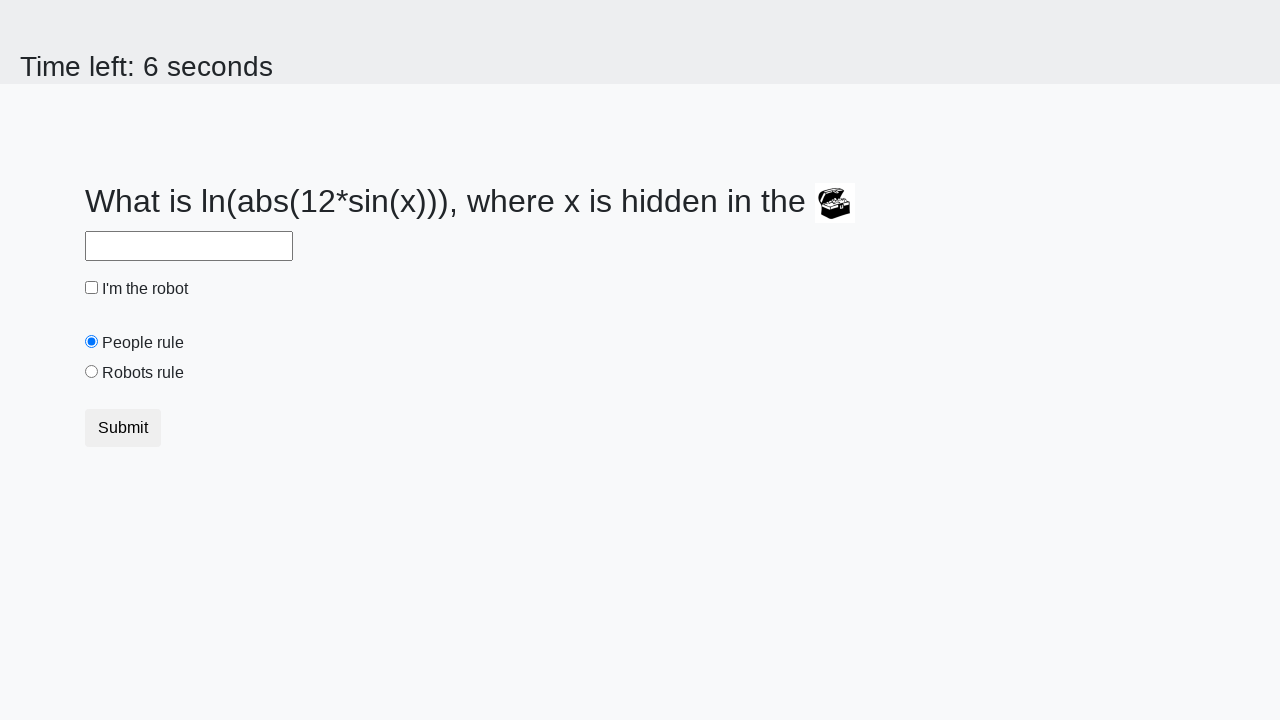

Filled answer field with calculated value: 2.477757394900064 on #answer
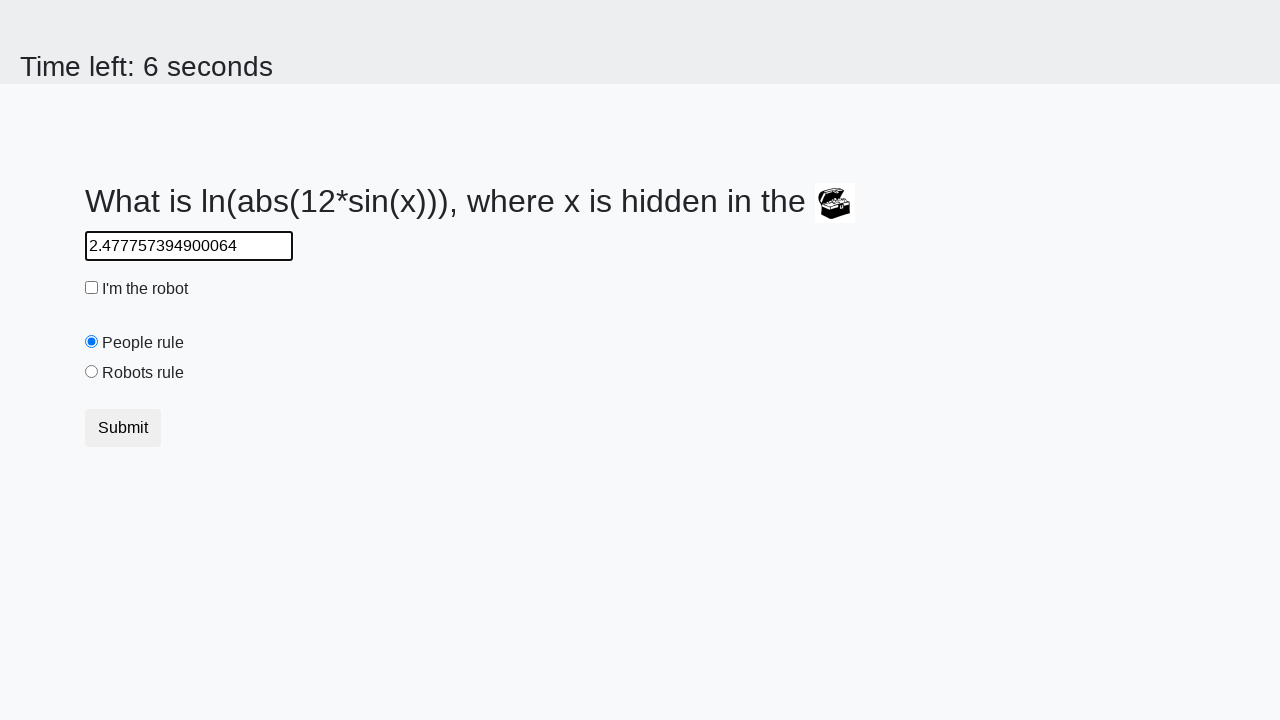

Checked the robot checkbox at (92, 288) on #robotCheckbox[type='checkbox']
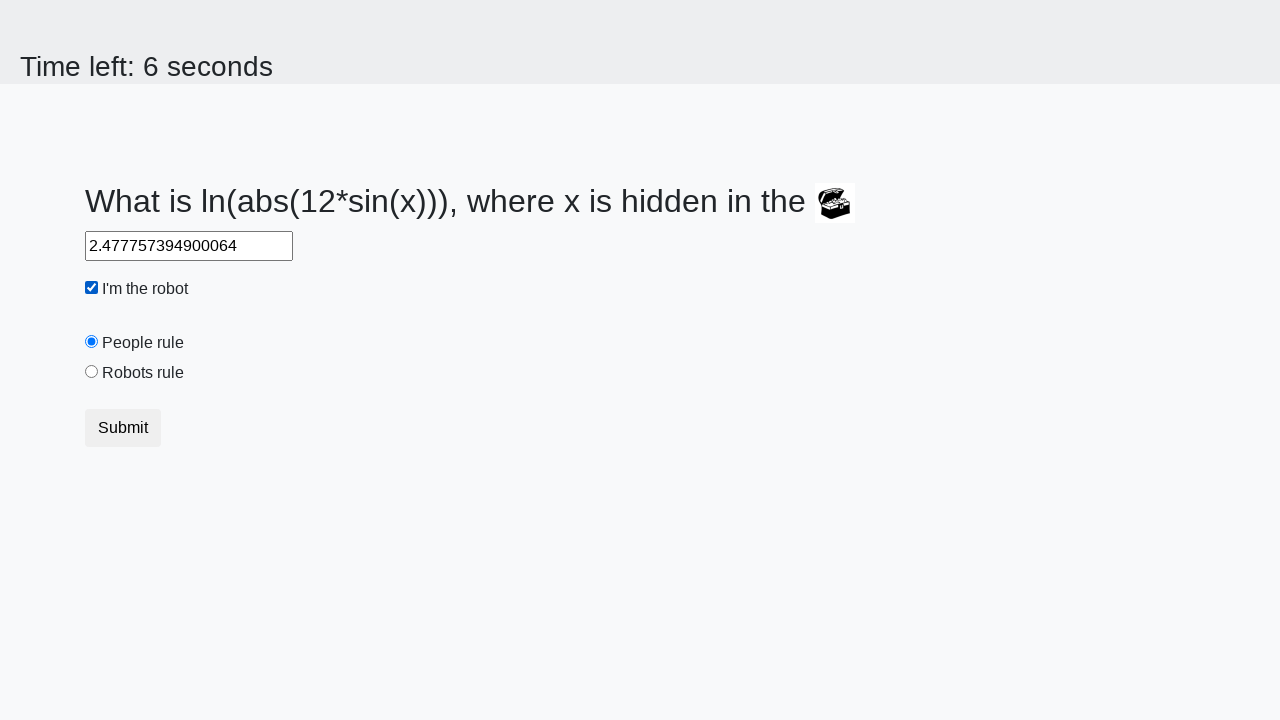

Selected the 'robots rule' radio button at (92, 372) on #robotsRule
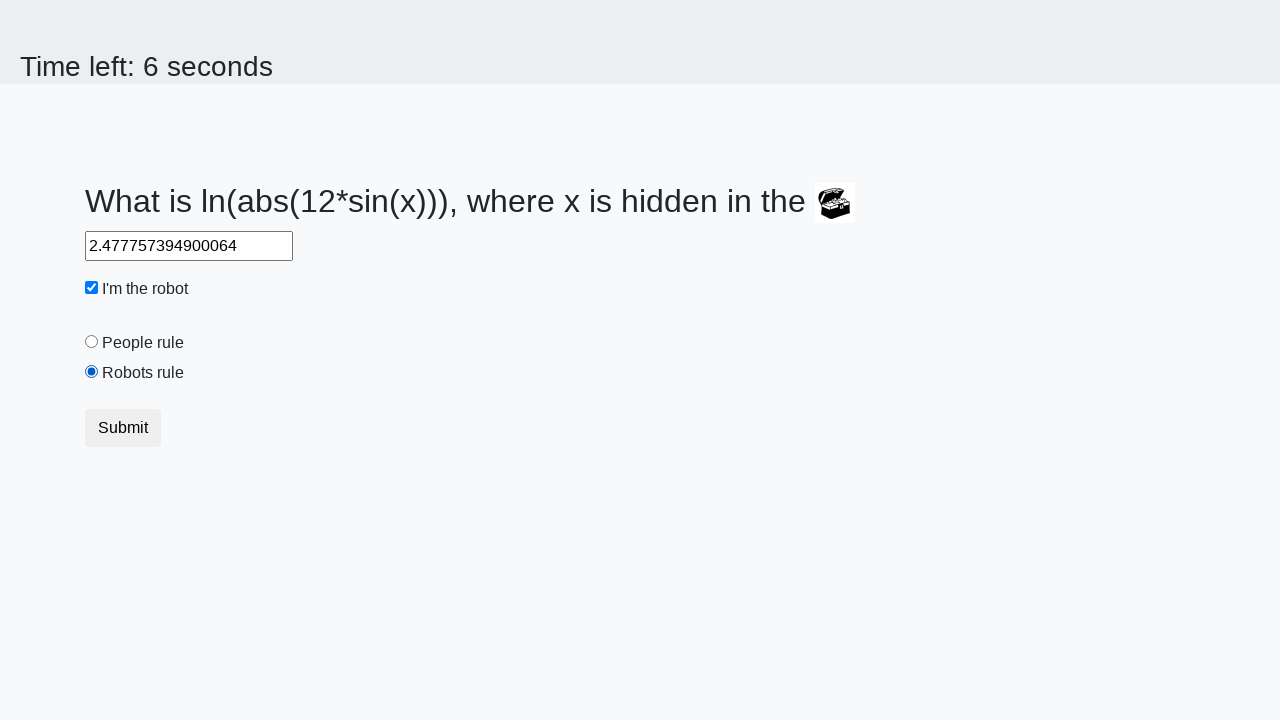

Clicked submit button to submit the form at (123, 428) on button[type='submit']
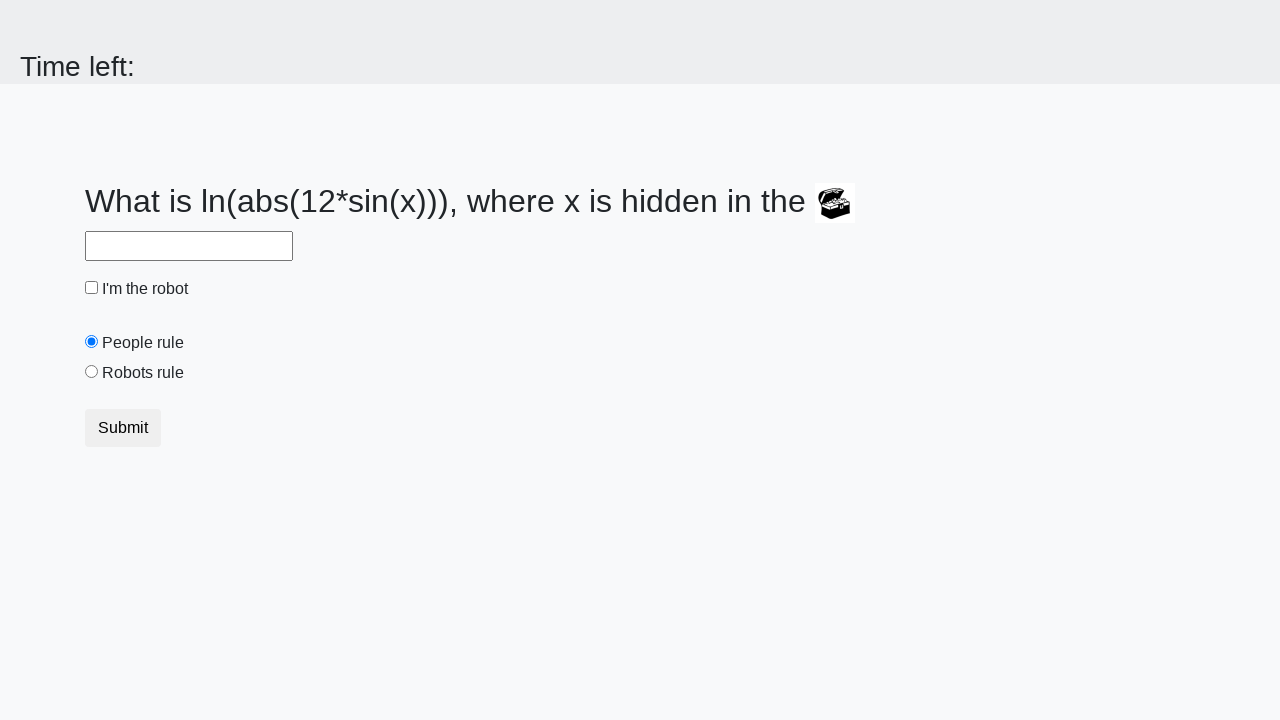

Waited 1000ms for result page to load
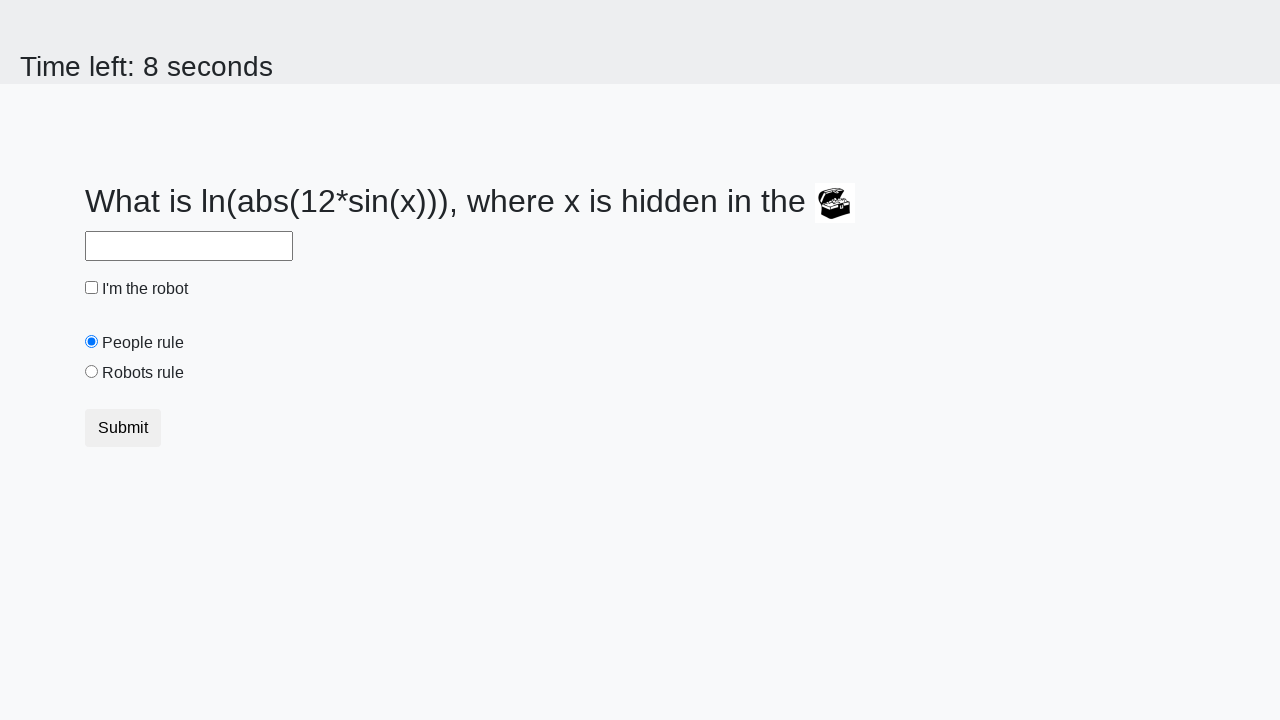

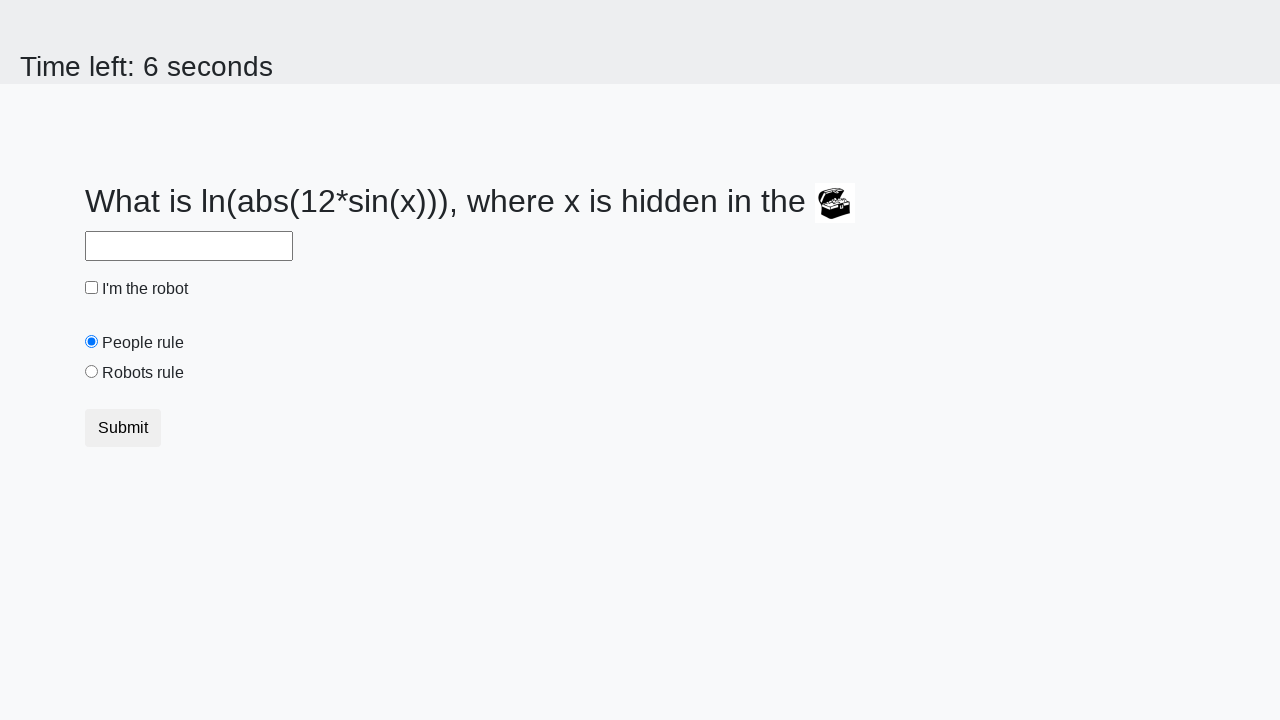